Tests a wine order form submission by filling in personal details (name, phone, email), order amount, selecting a card type, entering a card number, and submitting the form.

Starting URL: https://wine-he.com/

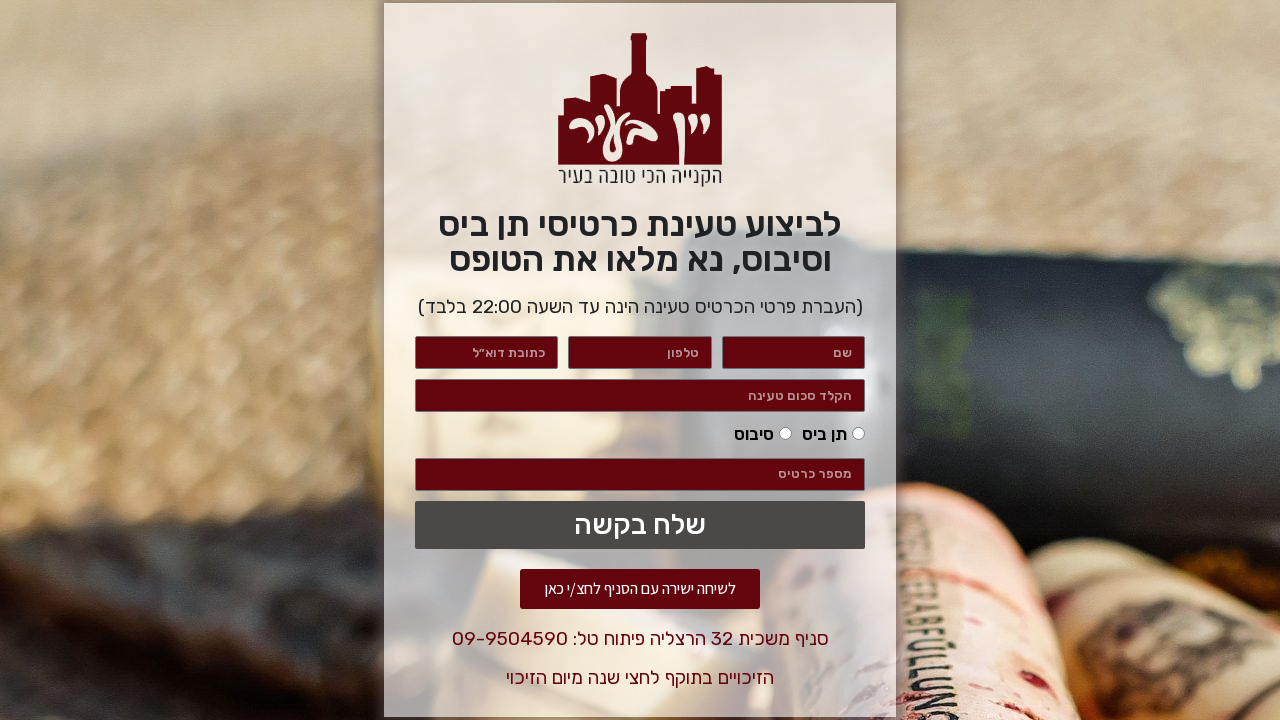

Waited for page to load (5000ms)
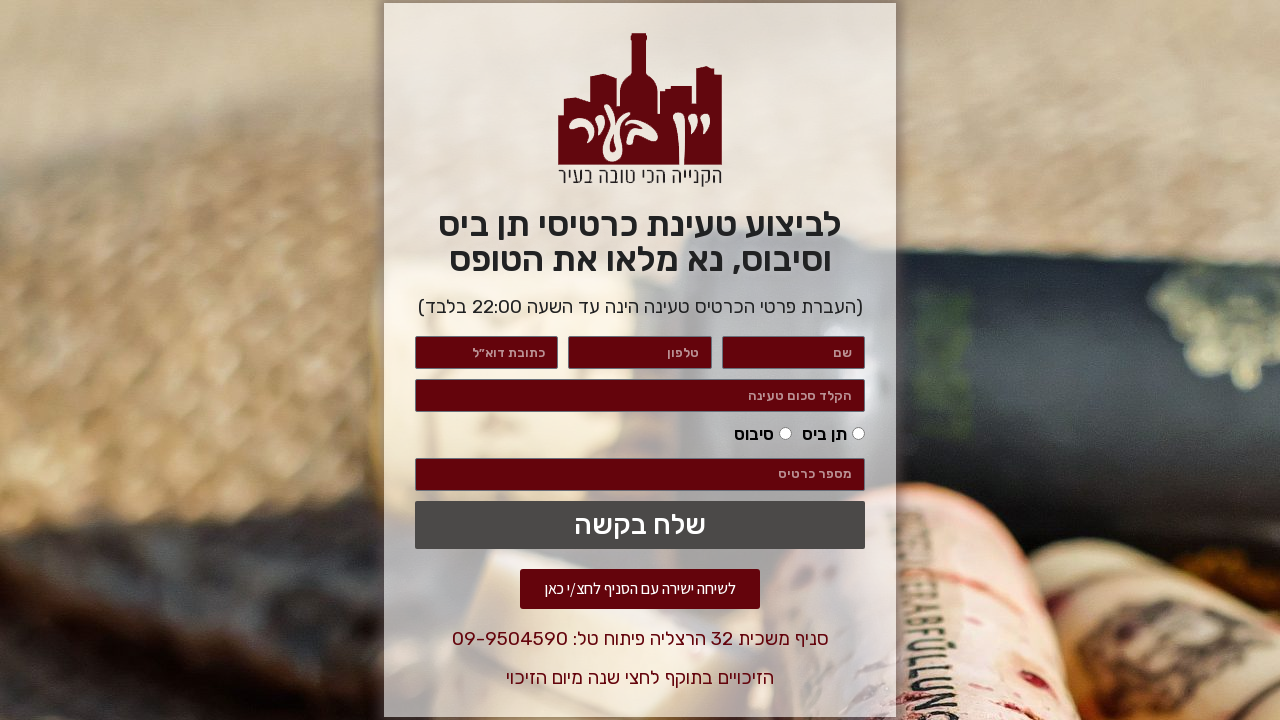

Filled in name field with 'David Cohen' on #form-field-name
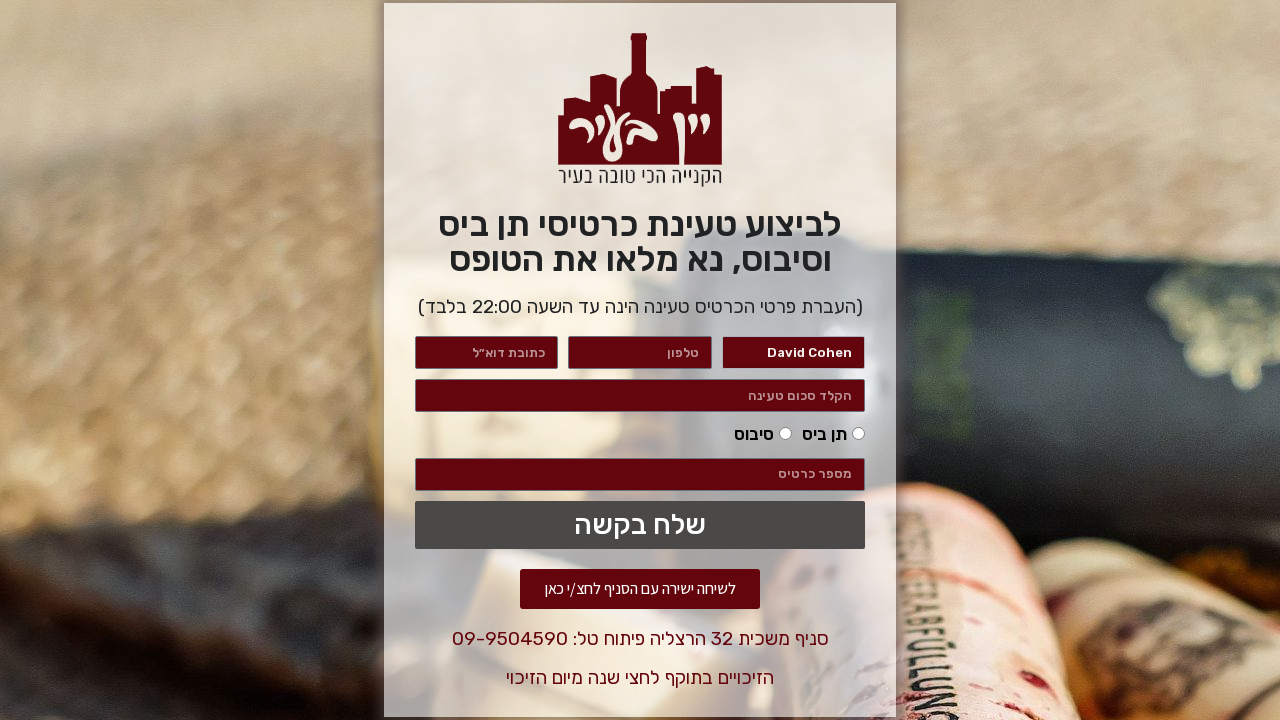

Filled in phone field with '0521234567' on #form-field-field_3a7272e
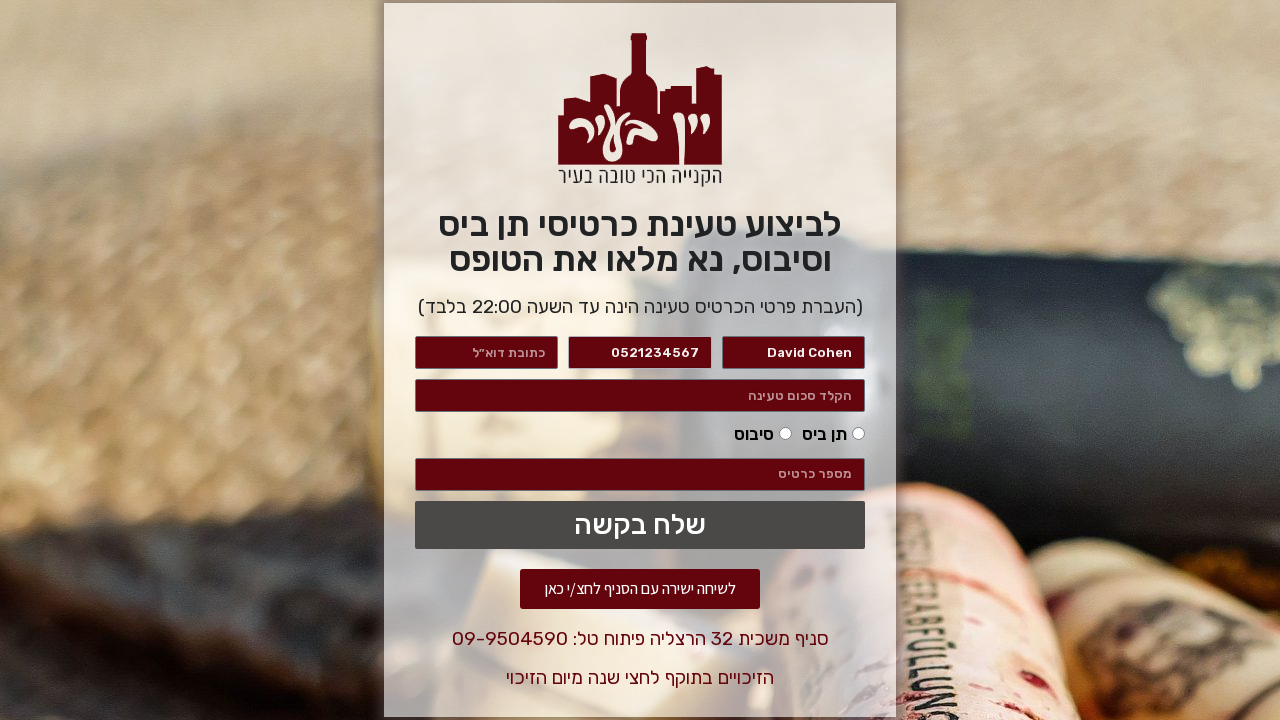

Filled in email field with 'david.cohen@example.com' on #form-field-email
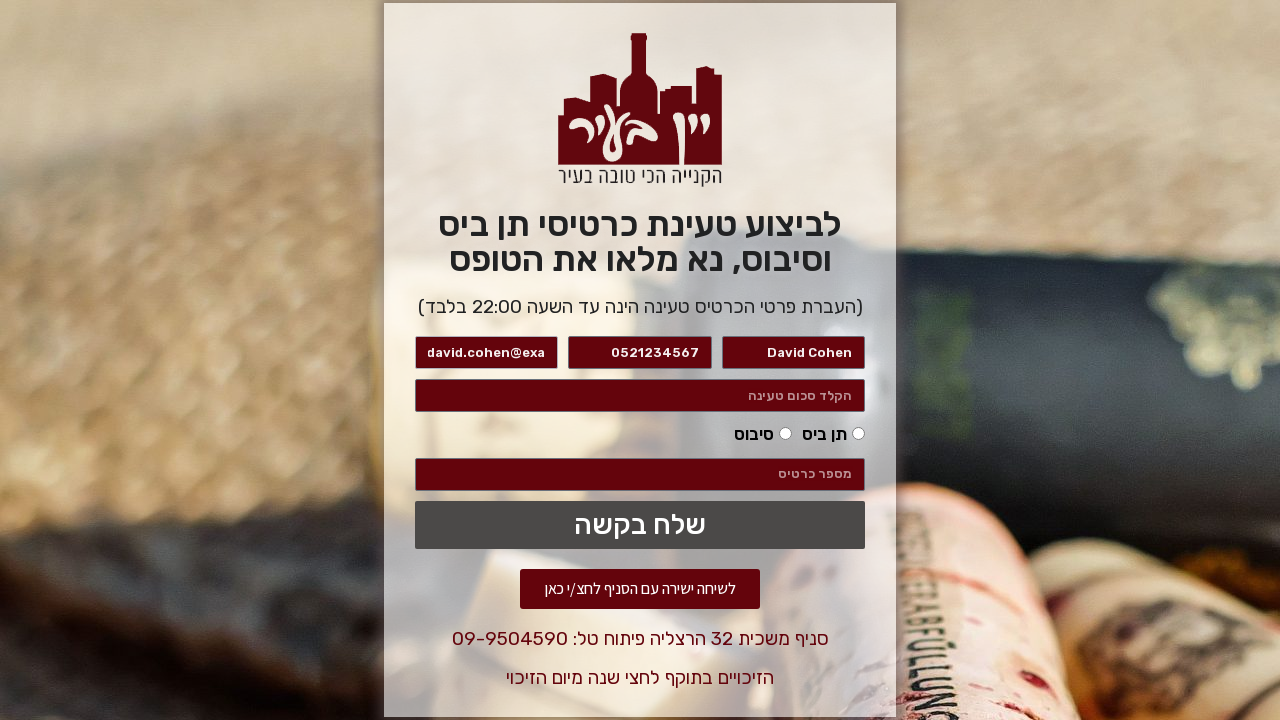

Filled in order amount field with '150' on #form-field-field_140acd2
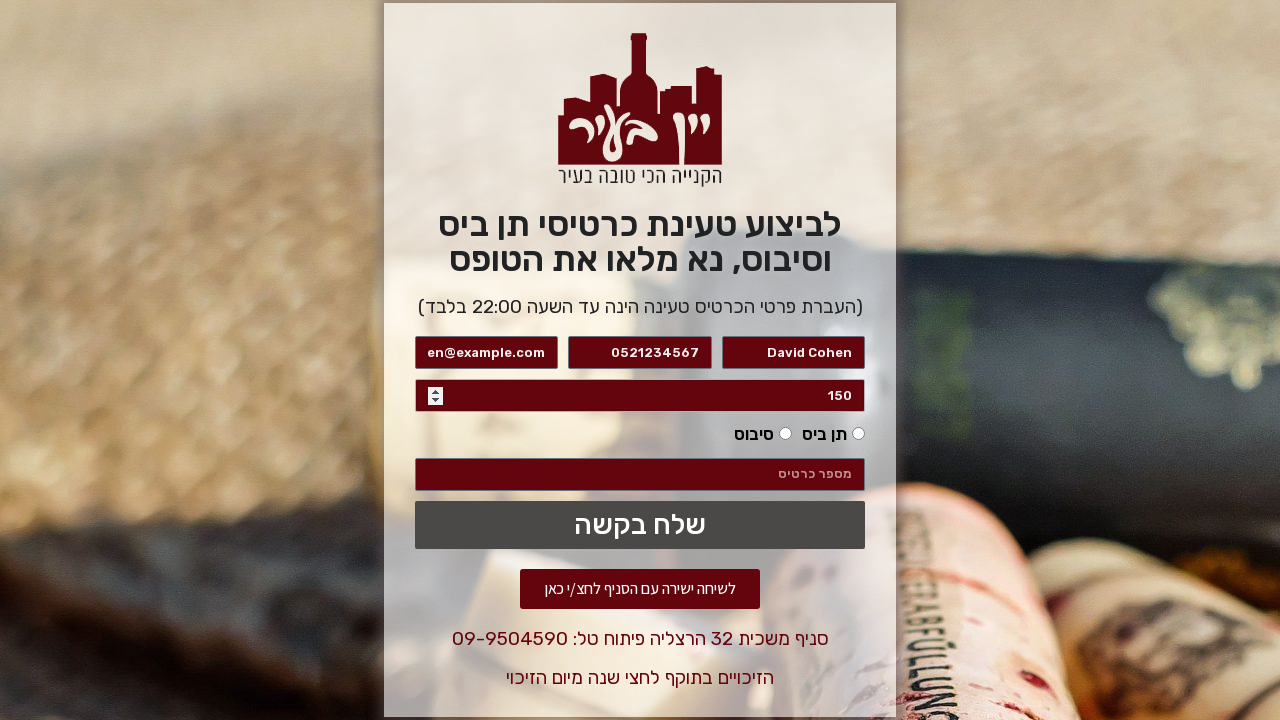

Selected card type (tenbis option) at (859, 434) on #form-field-field_2eb71e4-0
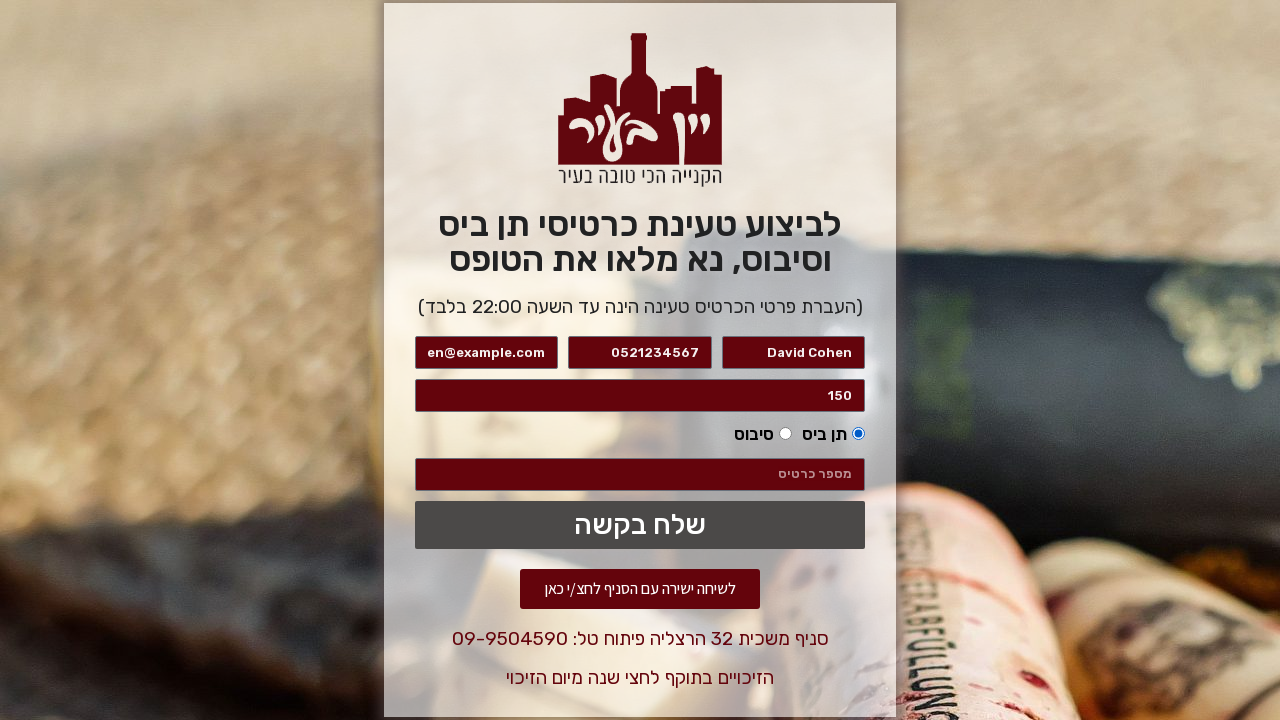

Filled in card number field with '1234567890' on #form-field-field_cad2223
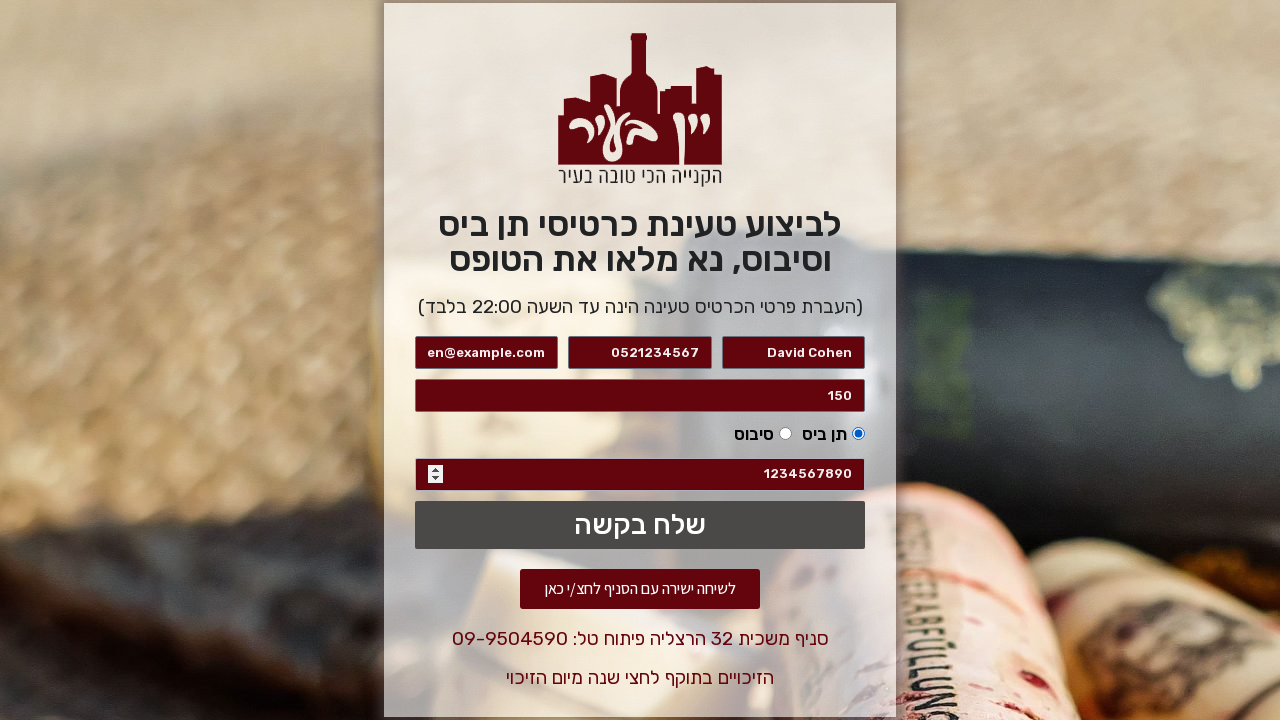

Clicked submit button to submit wine order form at (640, 525) on .elementor-button
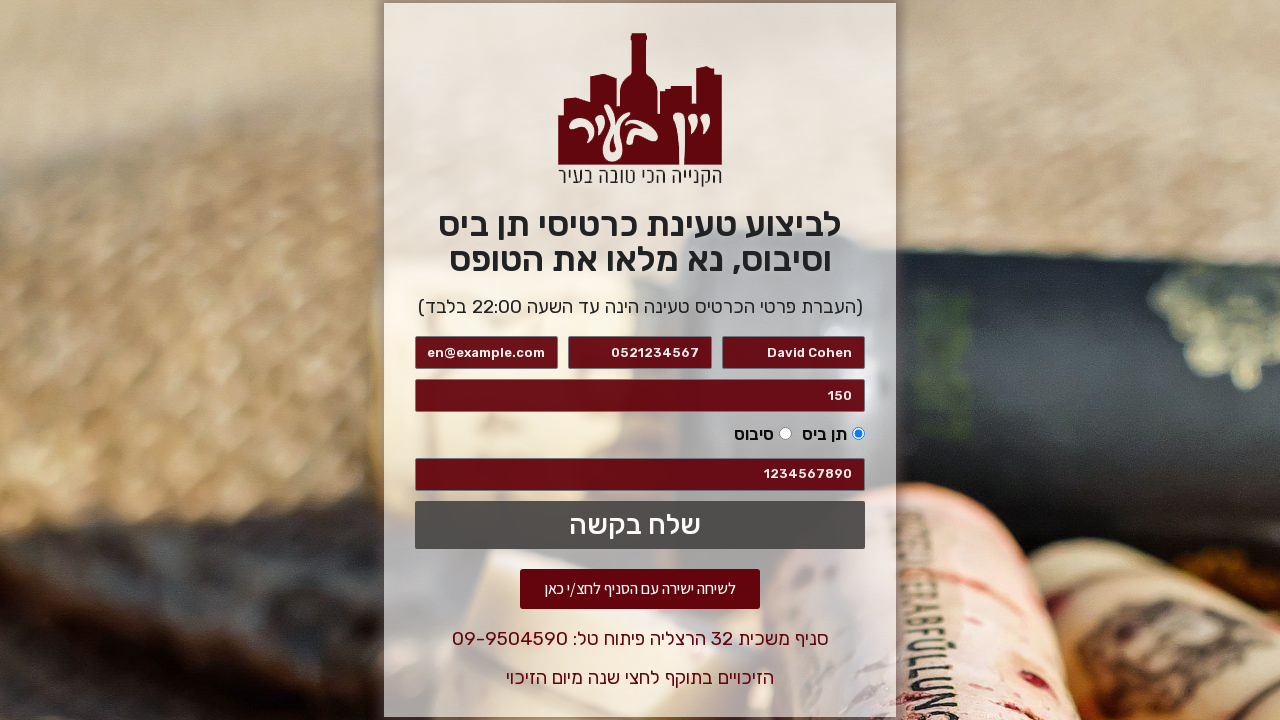

Form submission successful - success message appeared
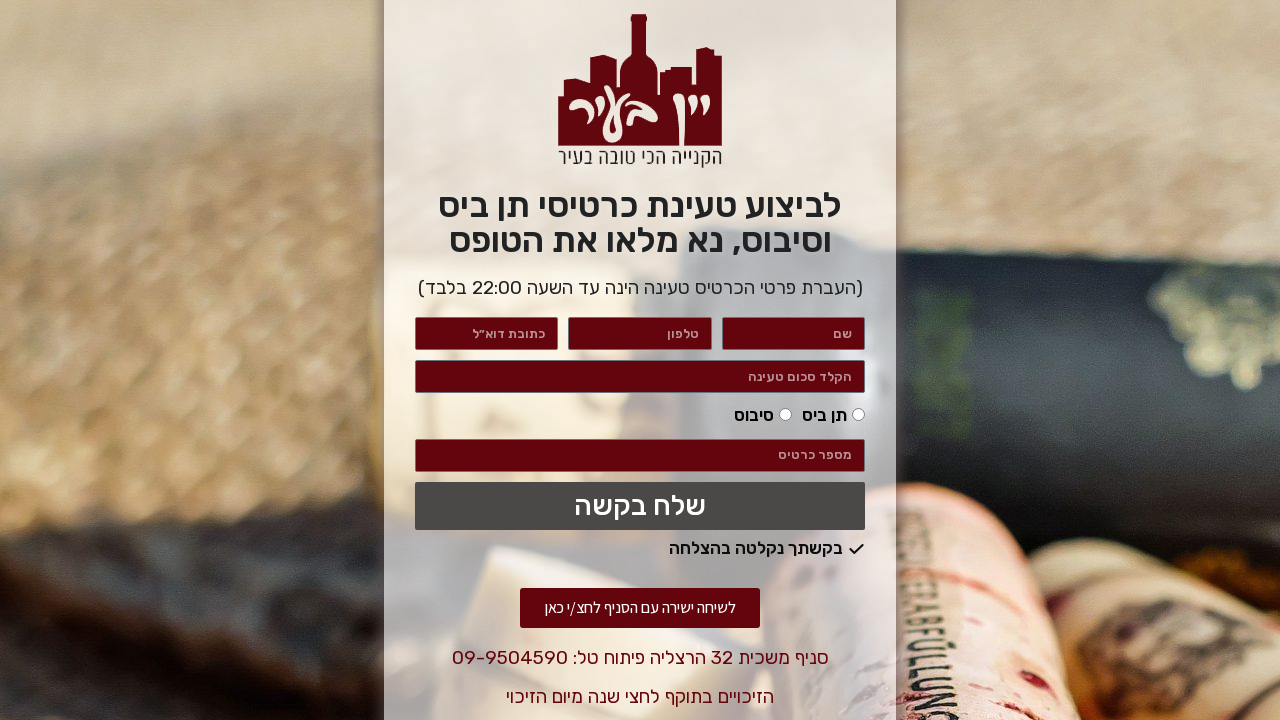

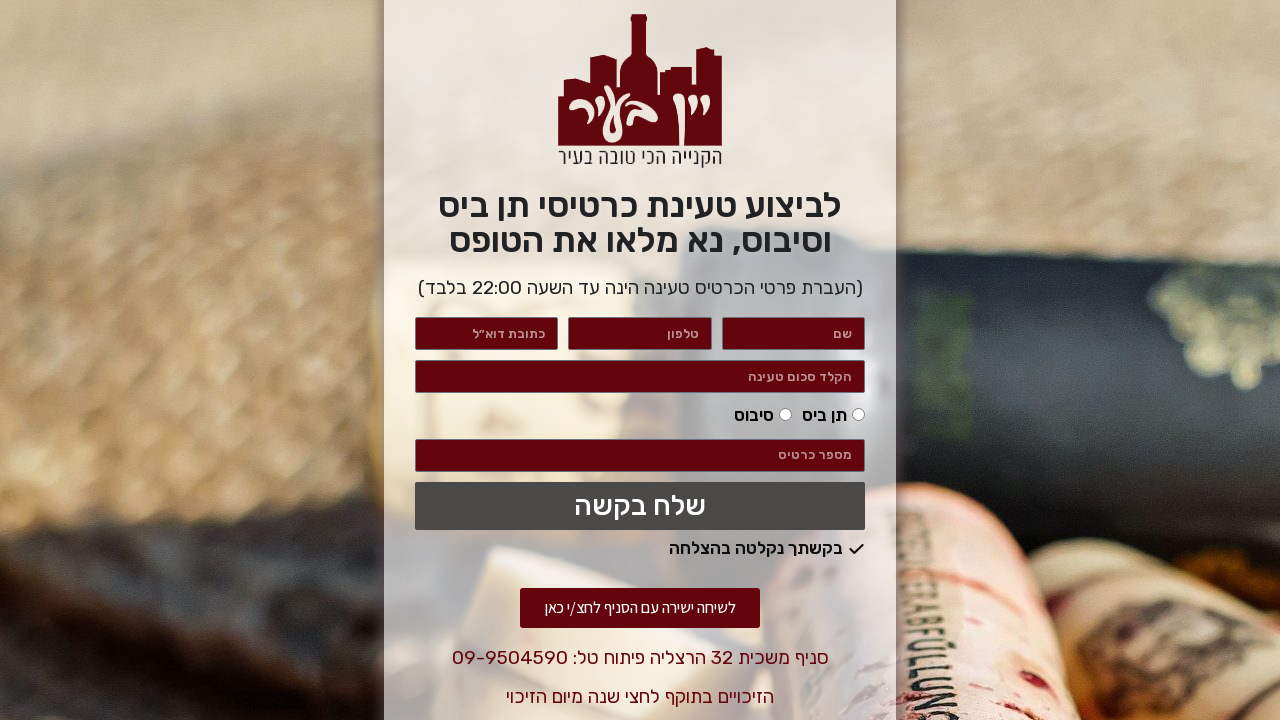